Tests navigation on WebdriverIO documentation site by clicking API link, scrolling to footer, and navigating to protocols page

Starting URL: https://webdriver.io/

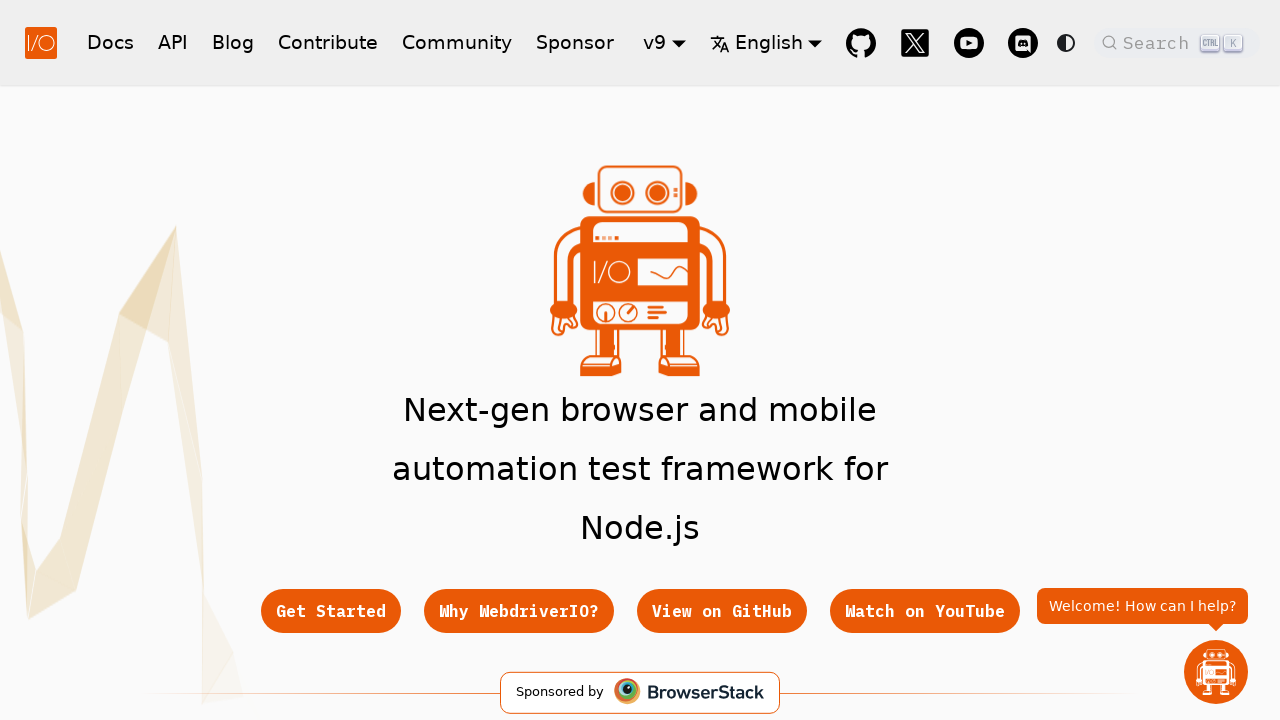

Clicked API navigation link at (173, 42) on xpath=//a[@class="navbar__item navbar__link" and @href="/docs/api"]
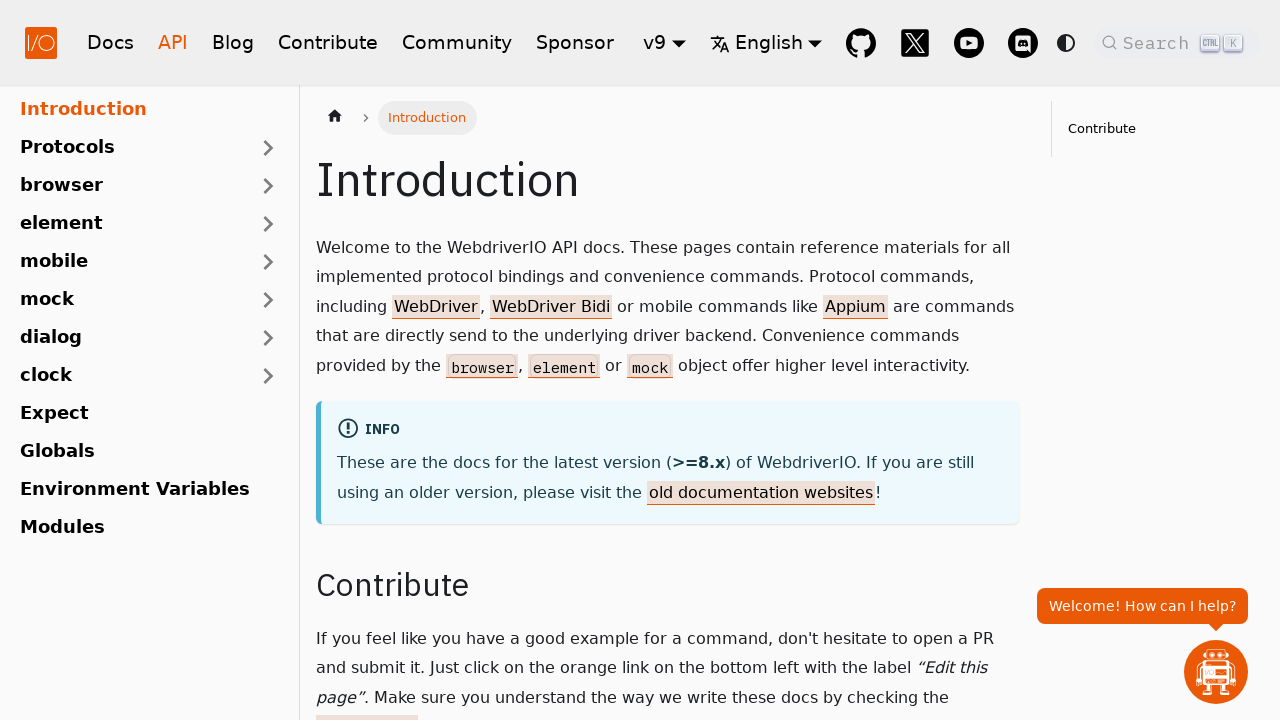

Waited for page to load (networkidle)
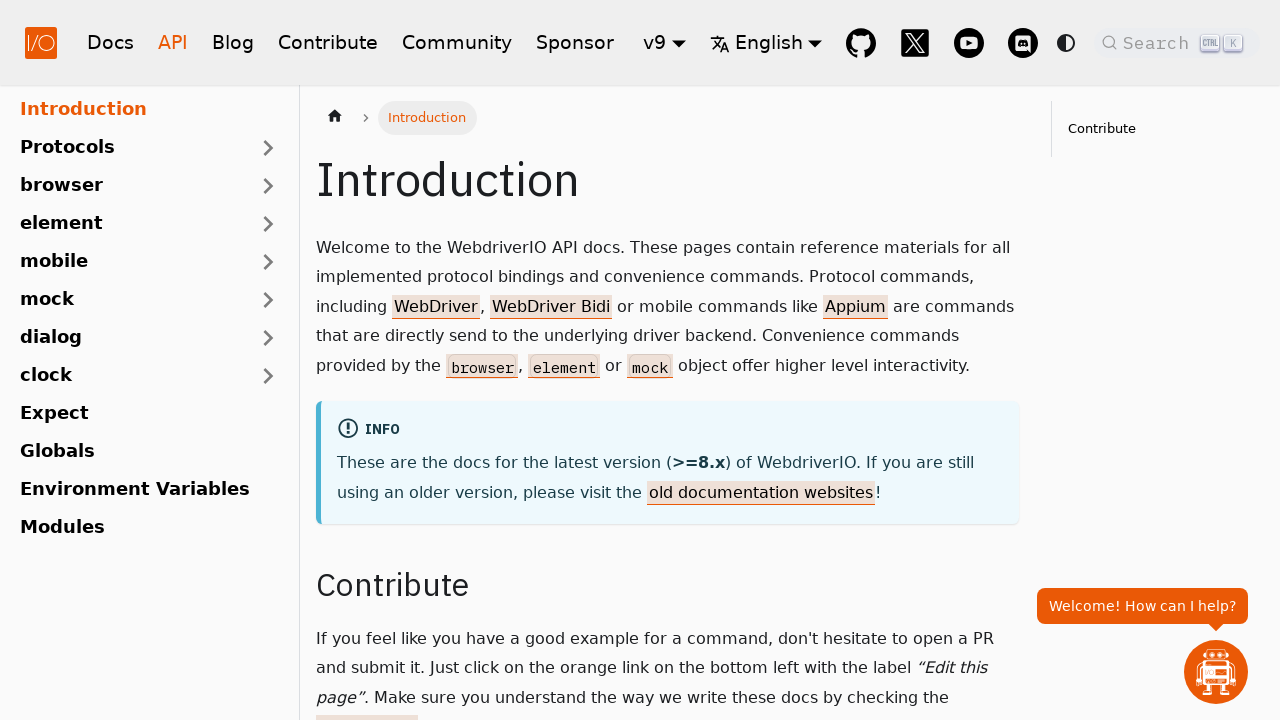

Scrolled to blog link in footer
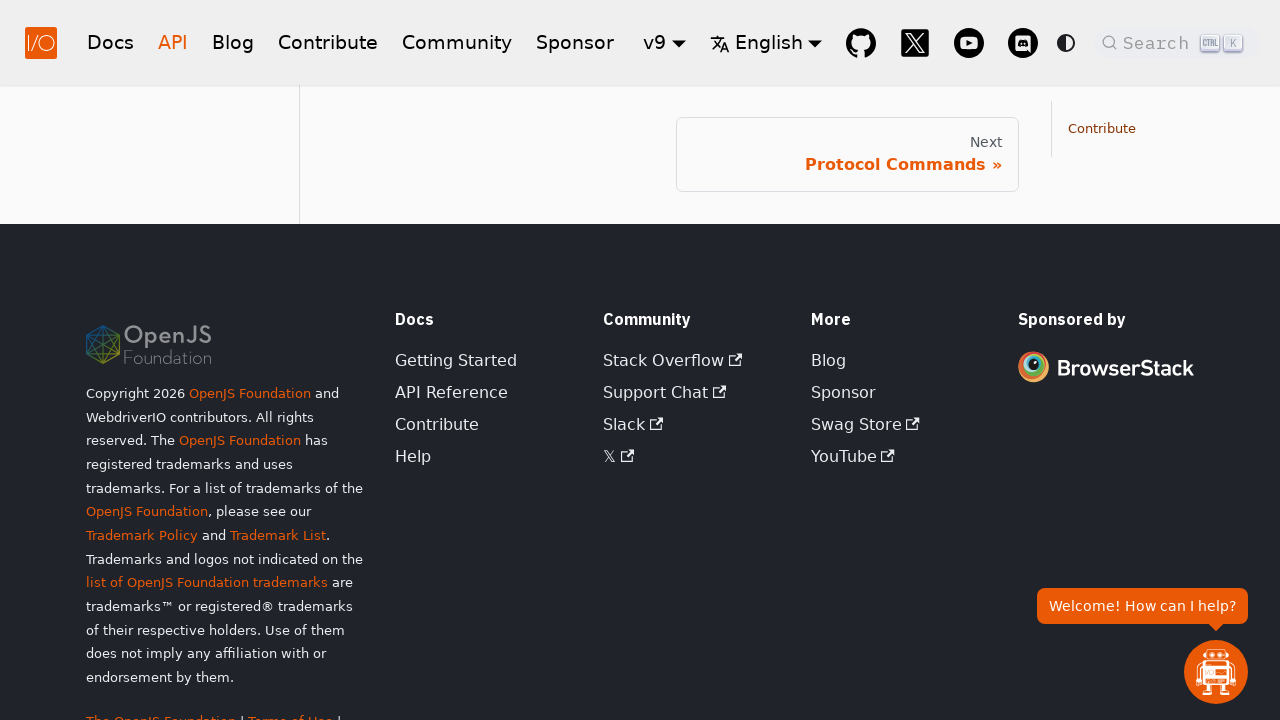

Blog footer link became visible
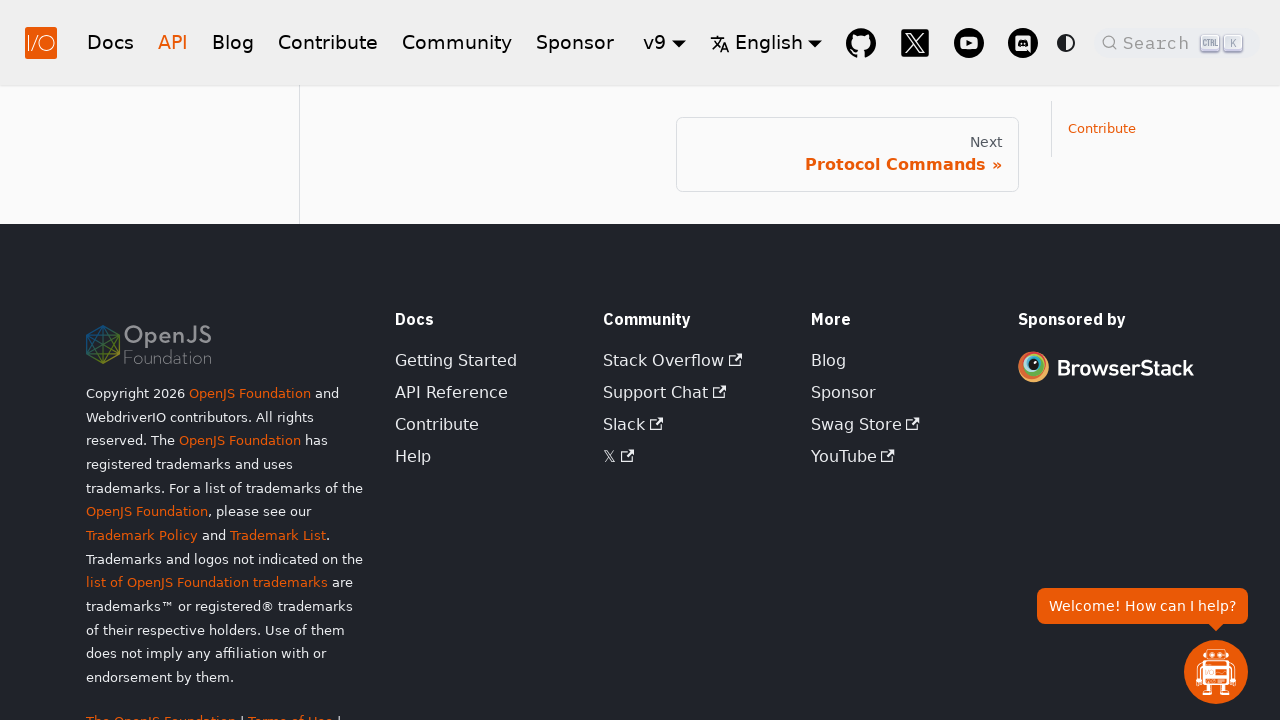

Clicked pagination next link to navigate to protocols page at (847, 154) on xpath=//a[@class="pagination-nav__link pagination-nav__link--next" and @href="/d
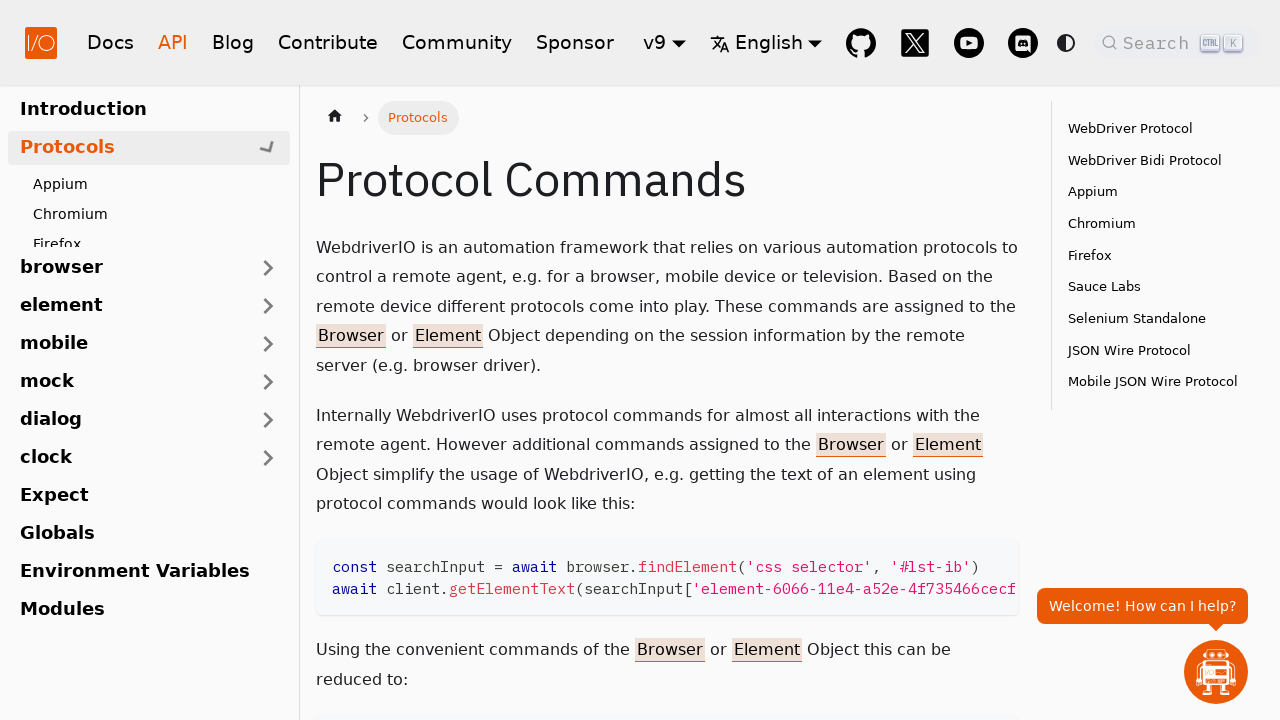

WebDriver protocol header appeared on protocols page
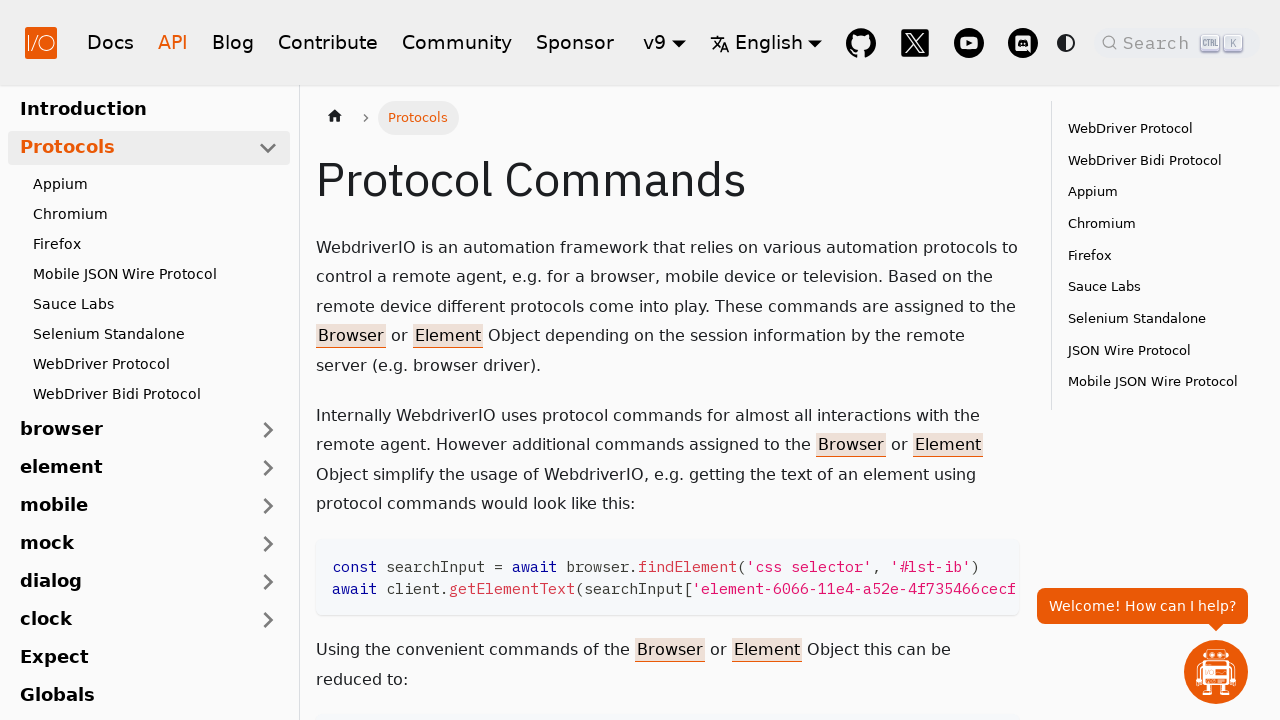

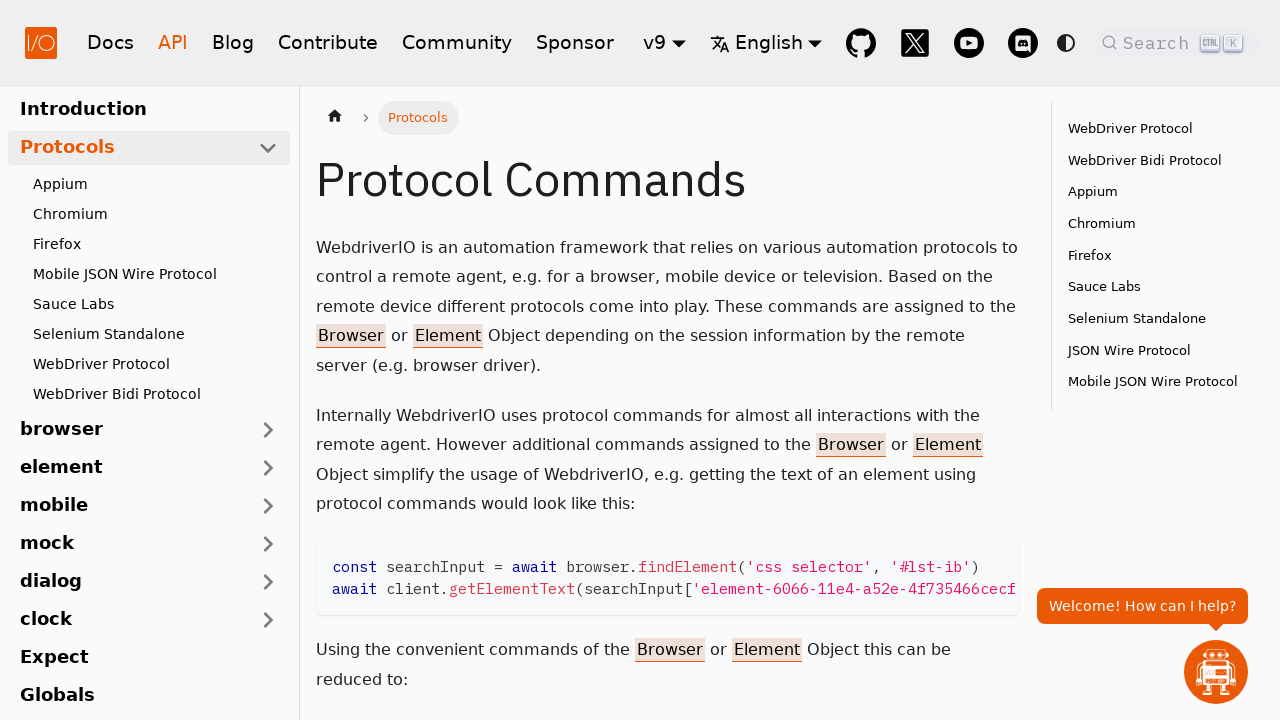